Tests dropdown selection functionality by navigating to a dropdown demo page and selecting a state from the dropdown menu

Starting URL: https://formstone.it/

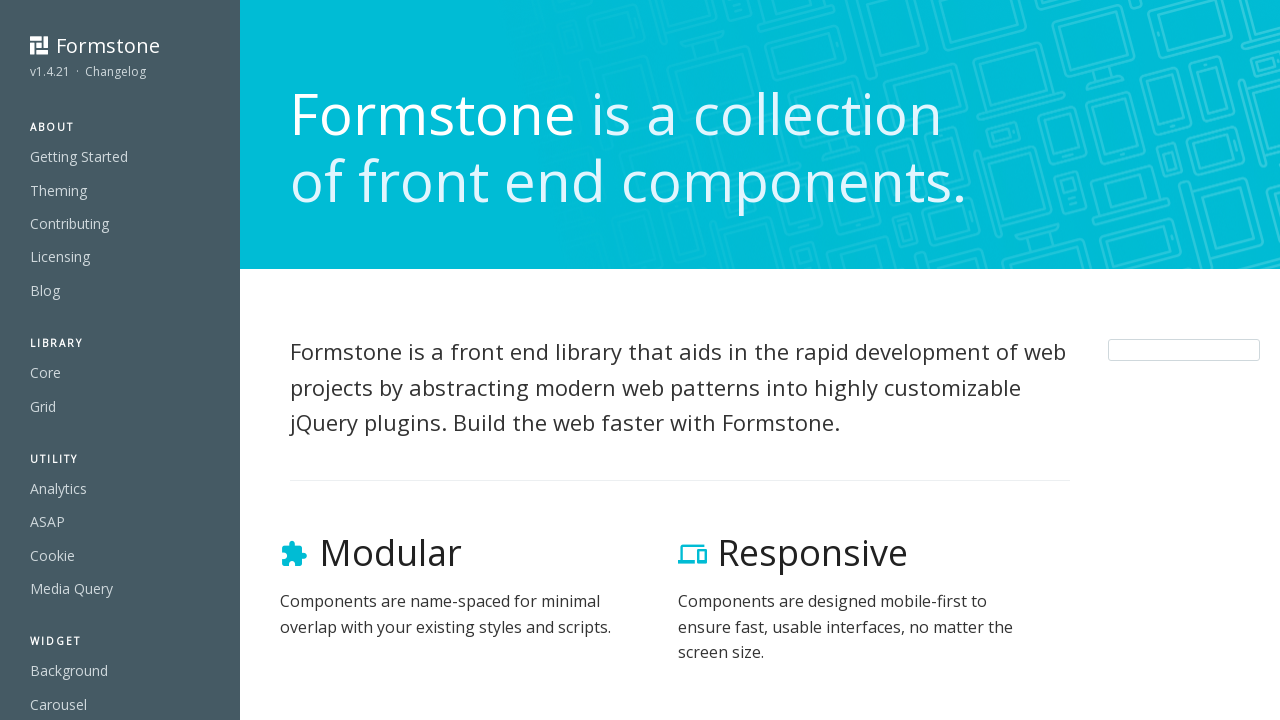

Clicked on the Dropdown link to navigate to dropdown demo page at (522, 440) on a:text('Dropdown')
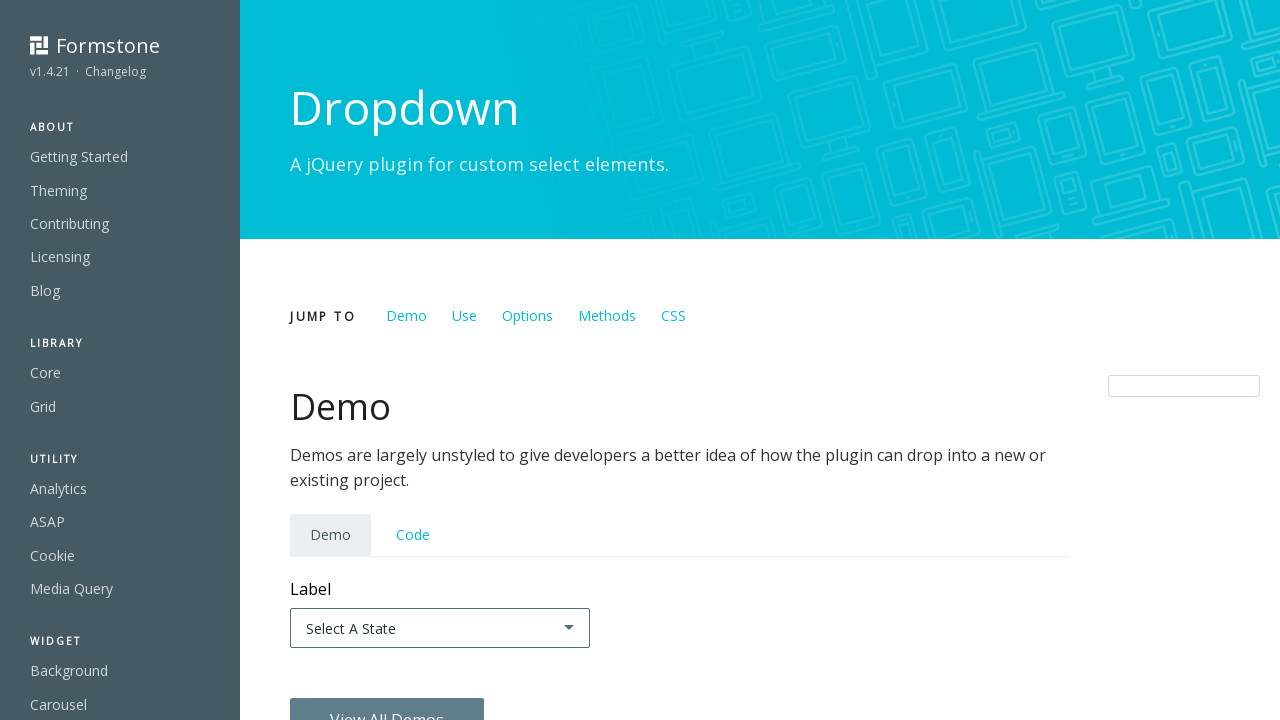

Dropdown selector loaded and is now visible
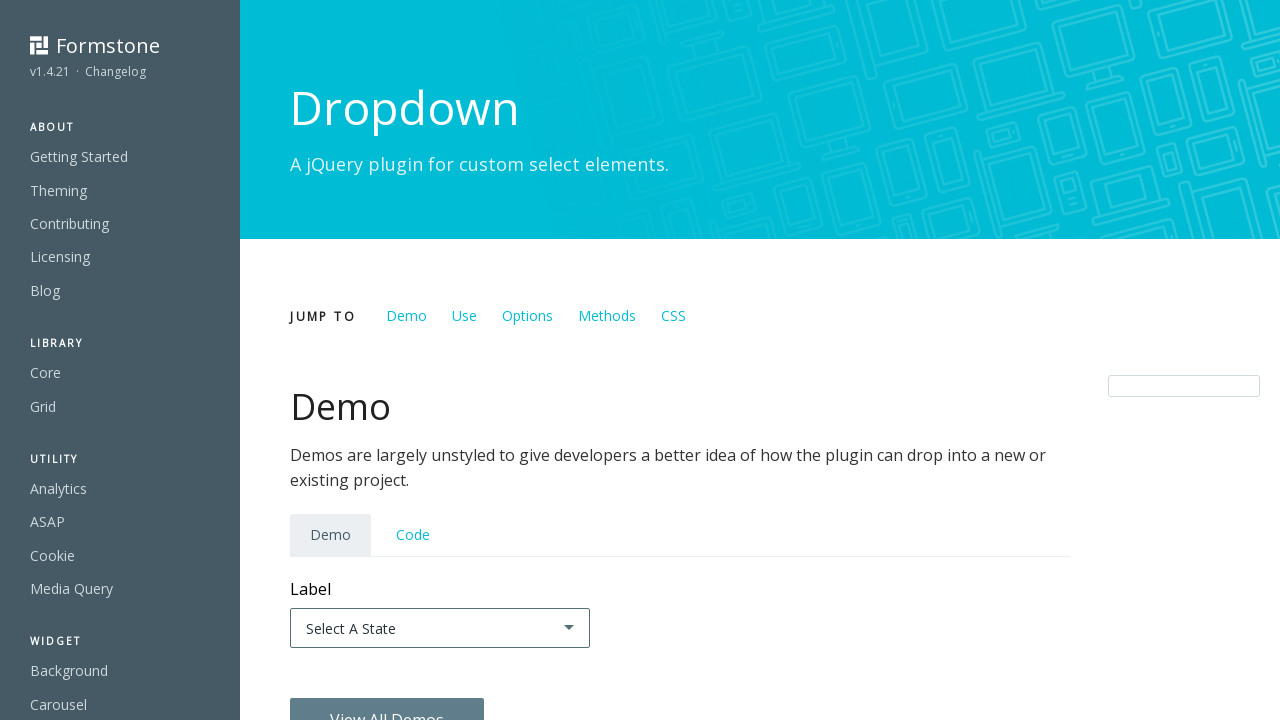

Selected 'Indiana' from the dropdown menu on select#demo_label
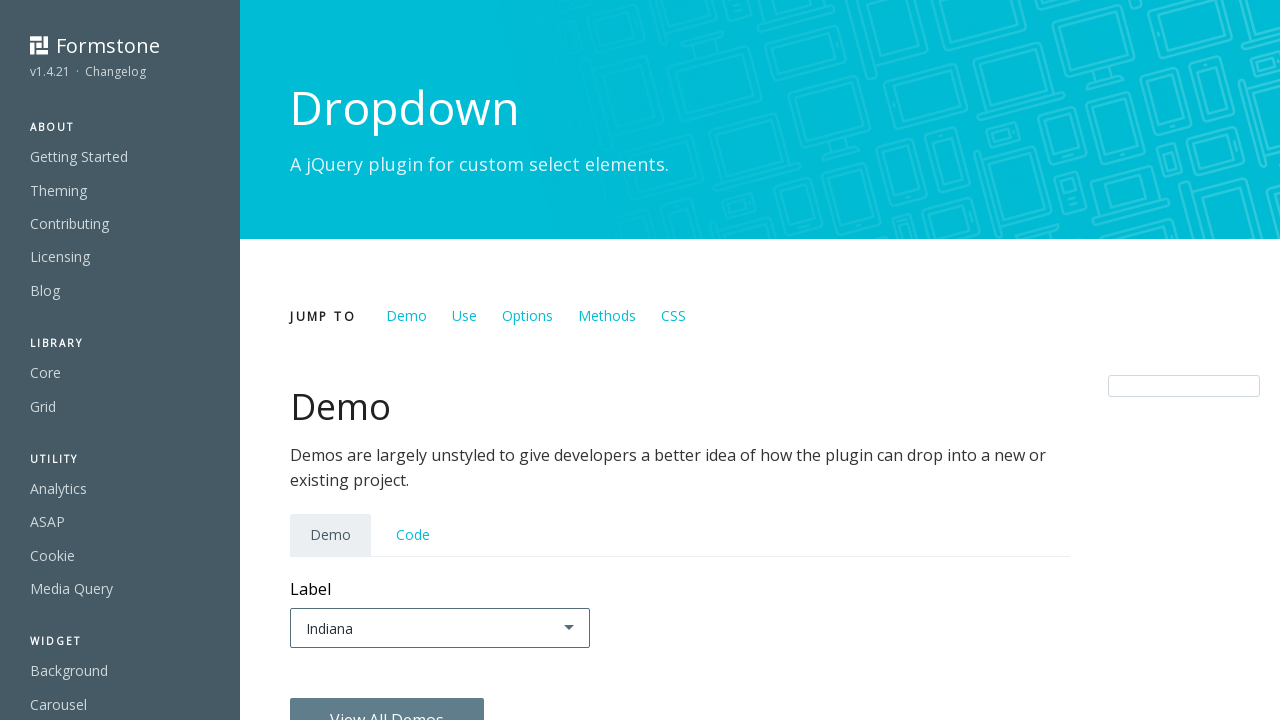

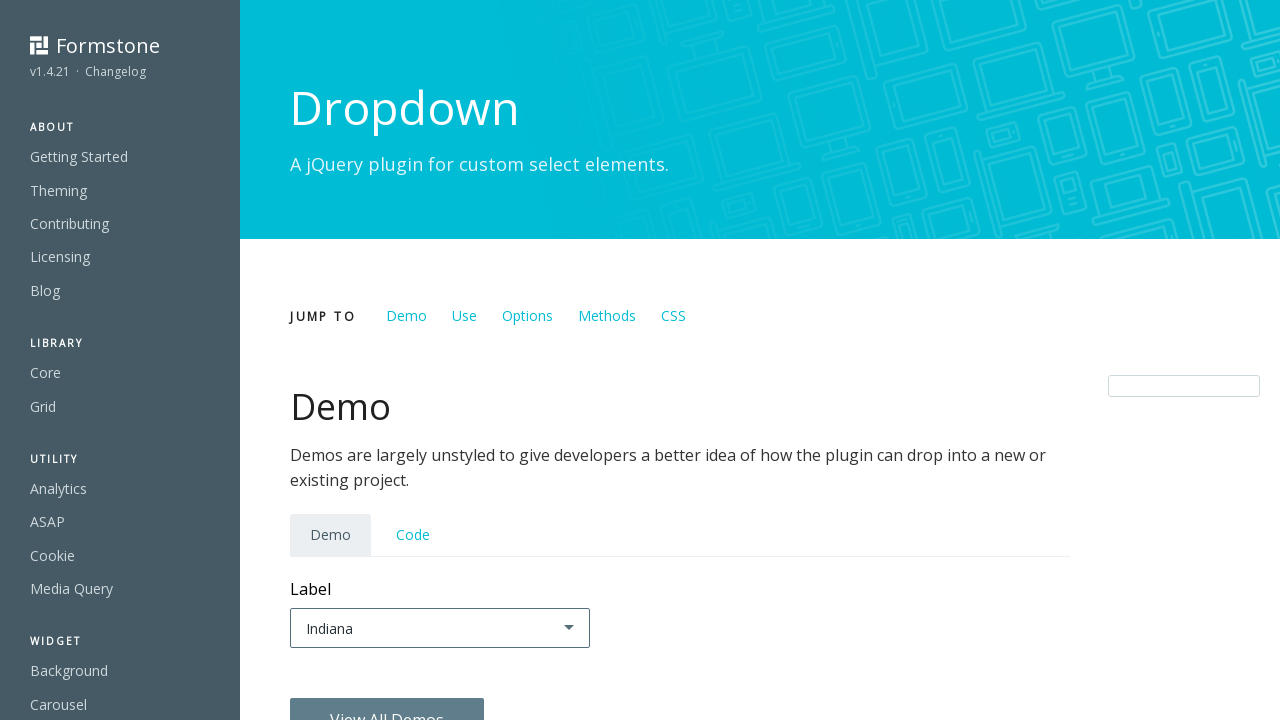